Tests the registration form by filling in the First Name field and verifying the entered value is correctly captured in the input field.

Starting URL: https://demo.automationtesting.in/Register.html

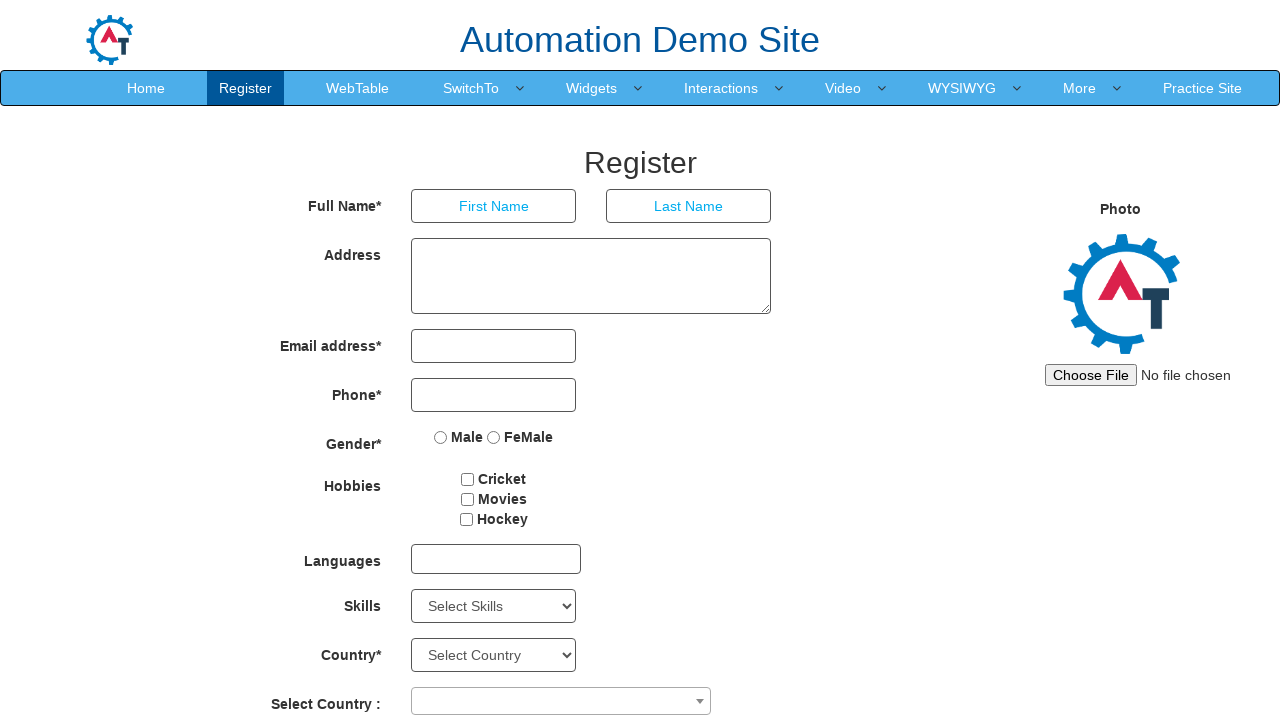

Filled First Name field with 'SALAH' on input[placeholder='First Name']
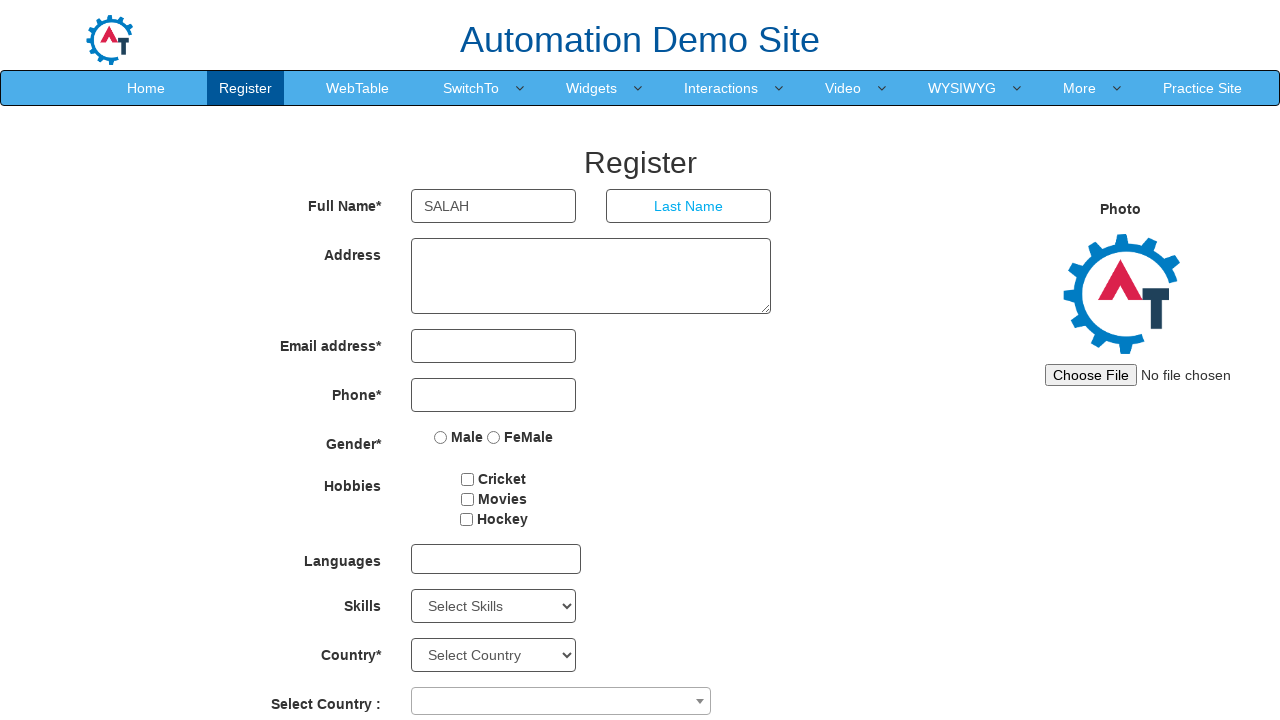

Located First Name input field
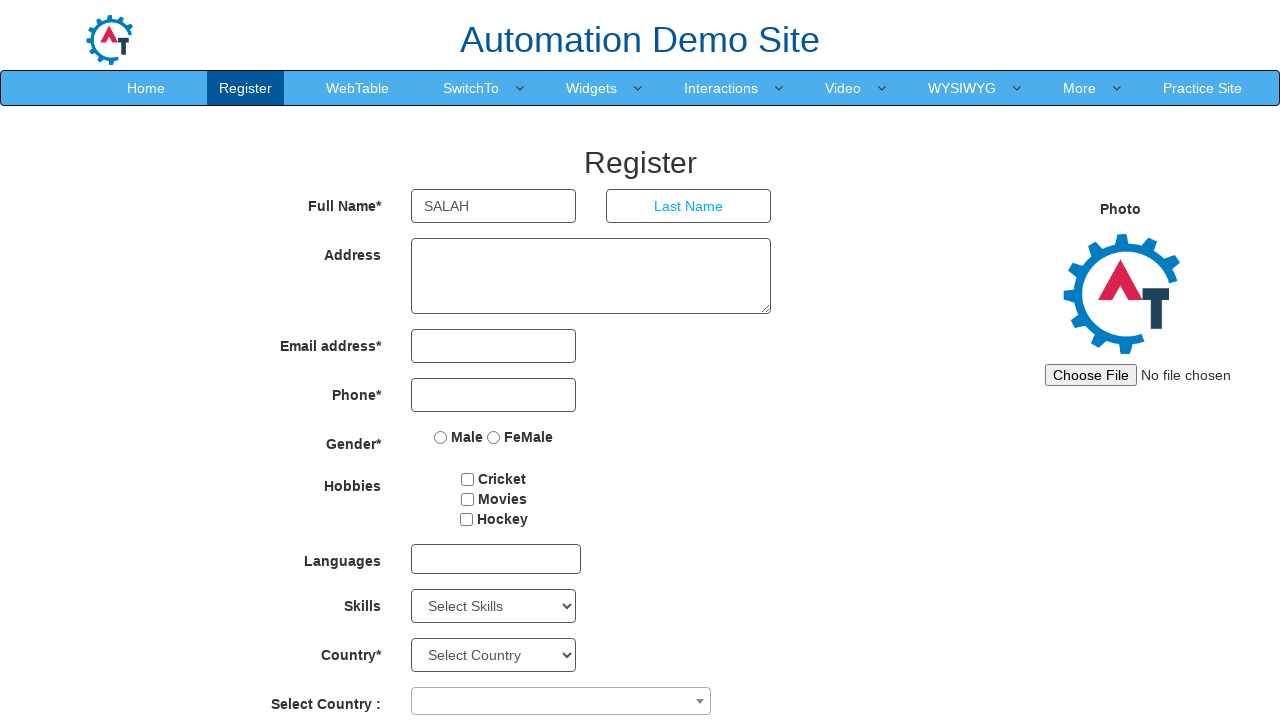

Verified First Name field contains 'SALAH'
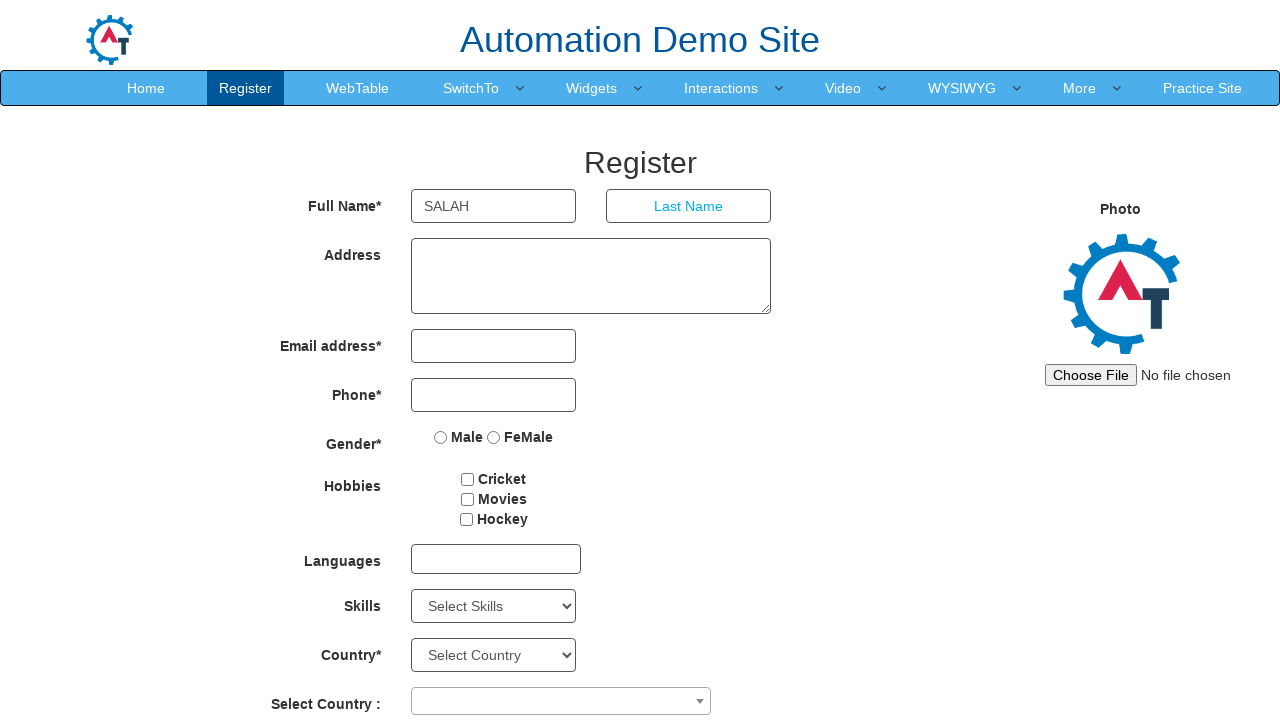

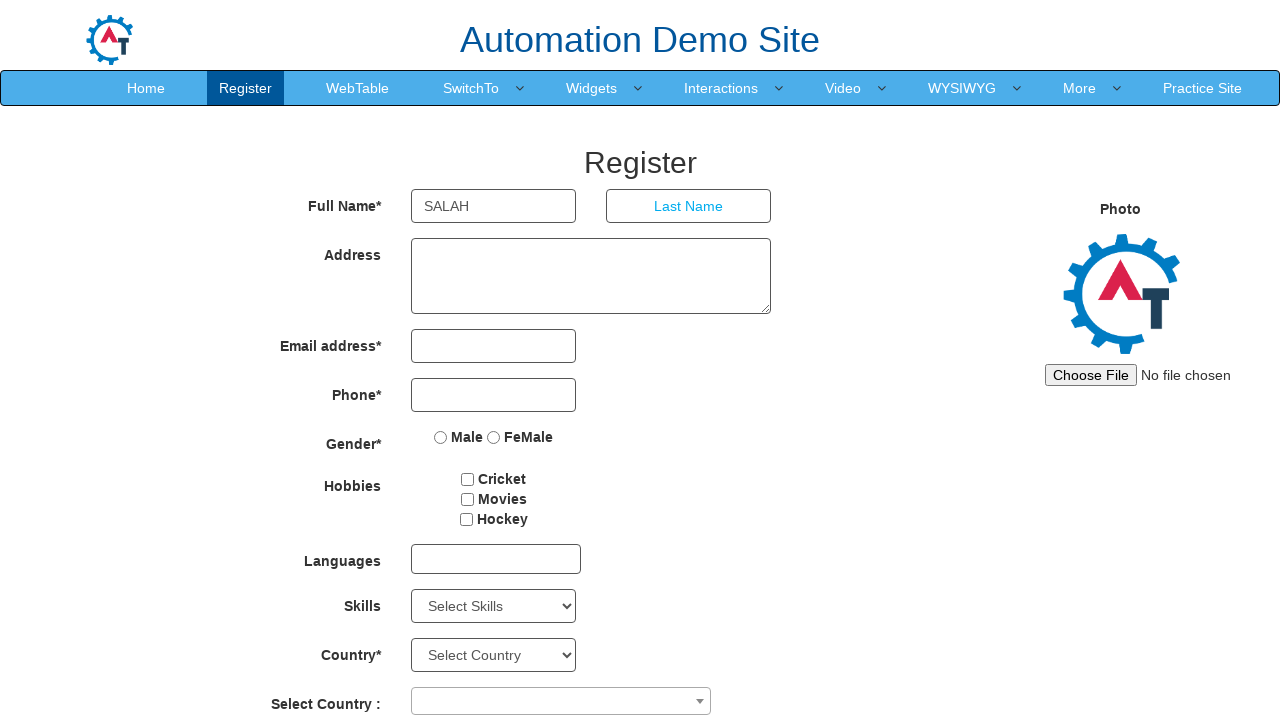